Tests adding a product to cart by finding a product with "Cucumber" in its name and clicking the ADD TO CART button for that specific product.

Starting URL: https://rahulshettyacademy.com/seleniumPractise/

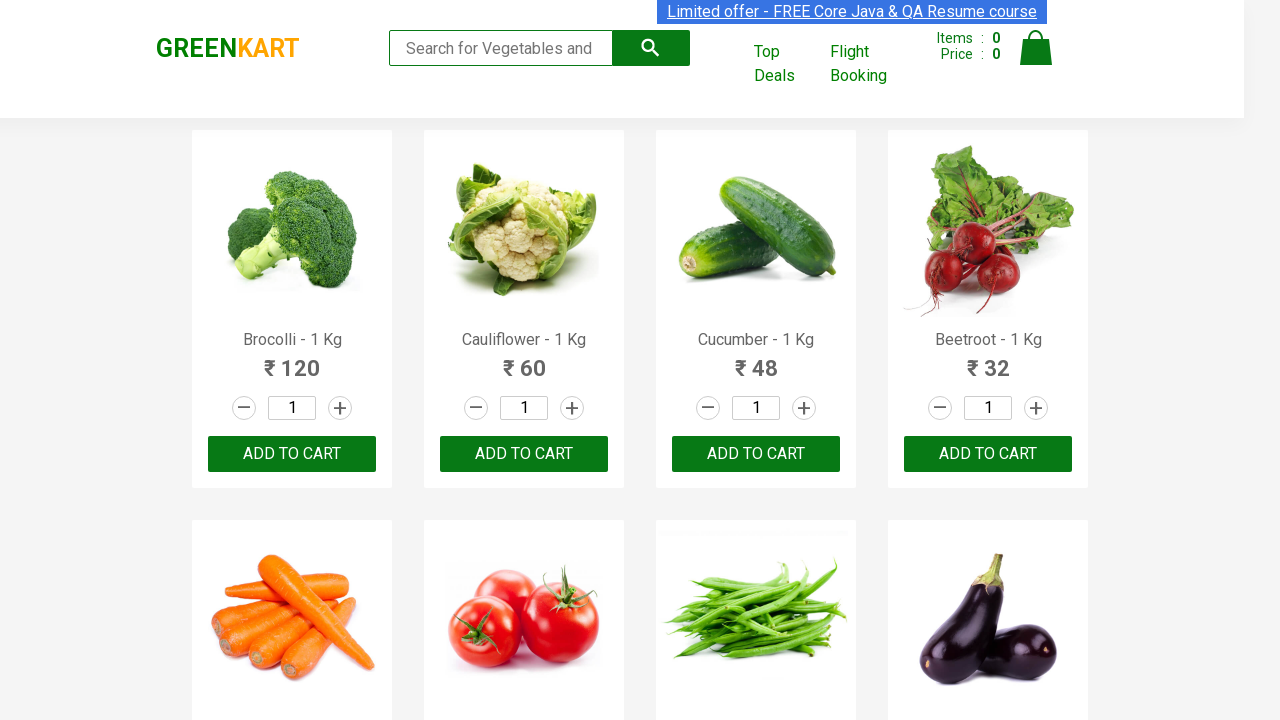

Waited for product names to load
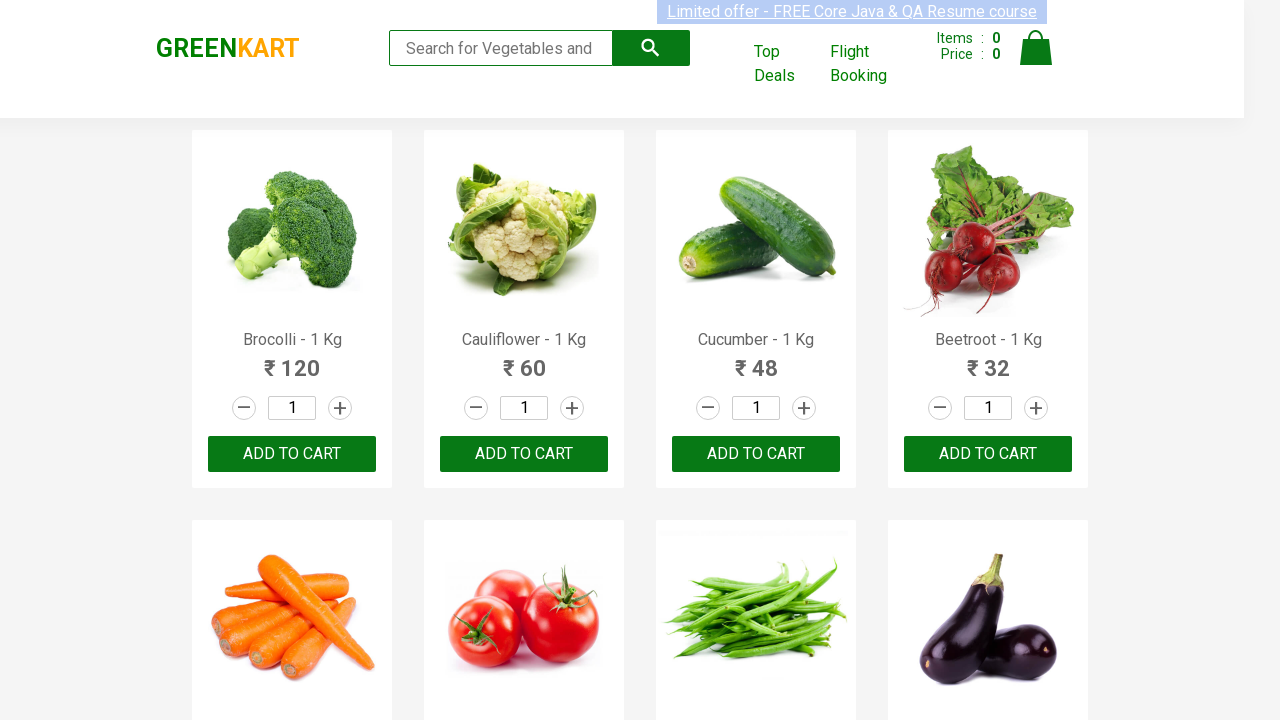

Retrieved all product name elements
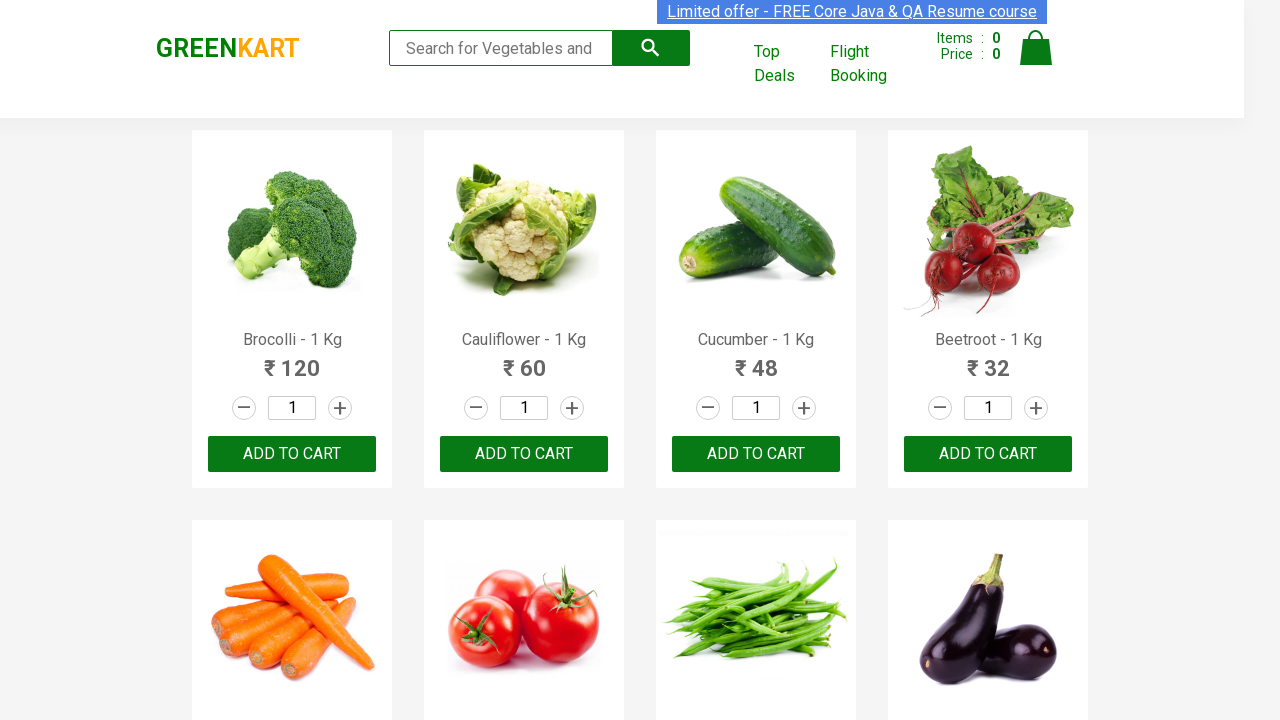

Read product name: Brocolli - 1 Kg
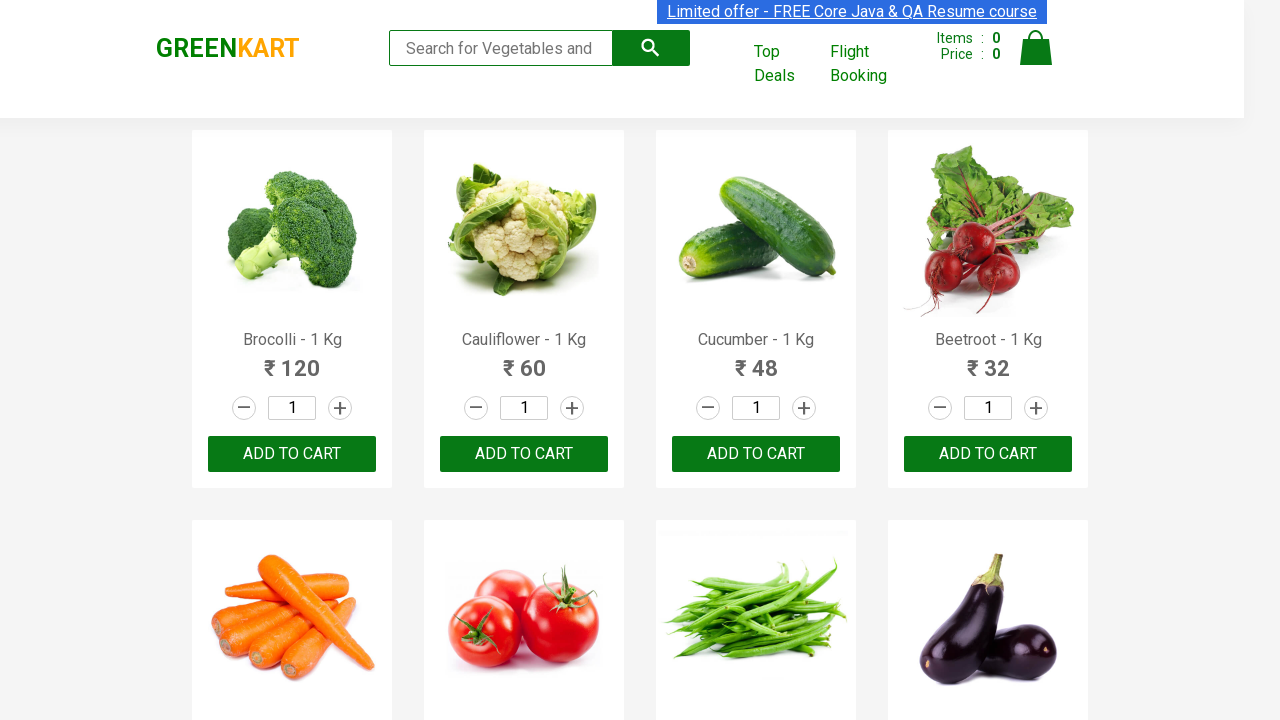

Read product name: Cauliflower - 1 Kg
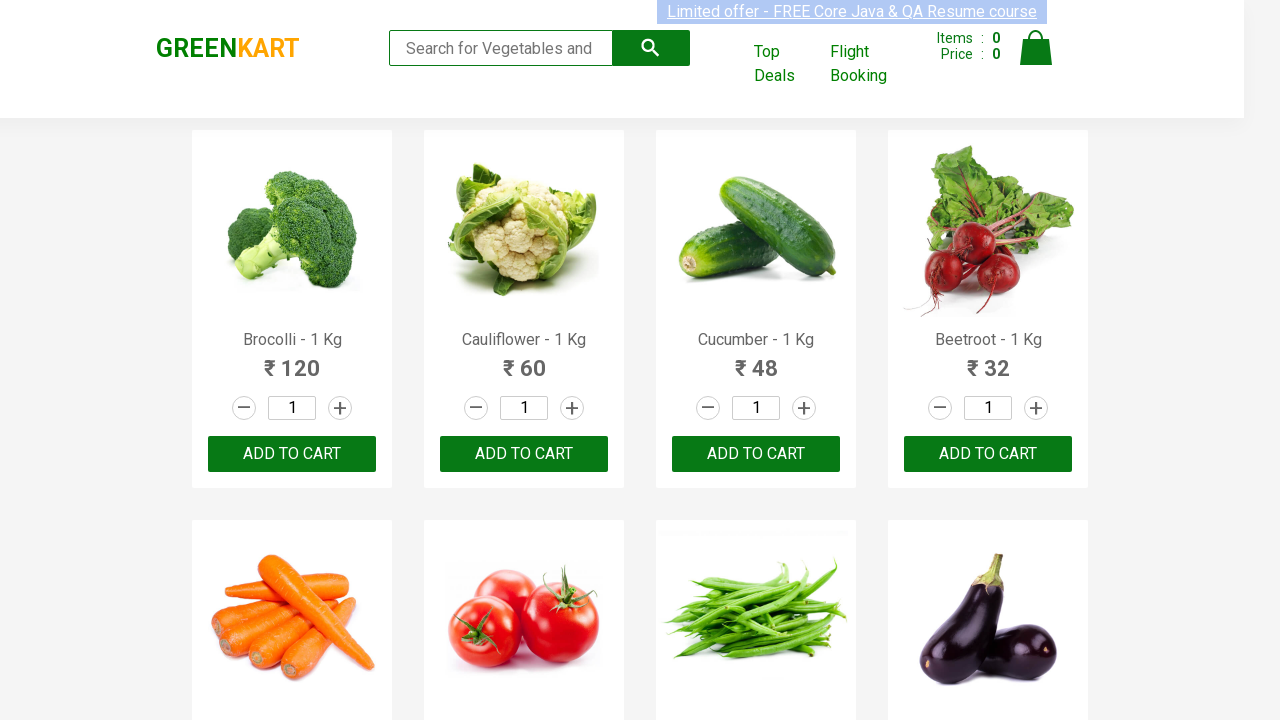

Read product name: Cucumber - 1 Kg
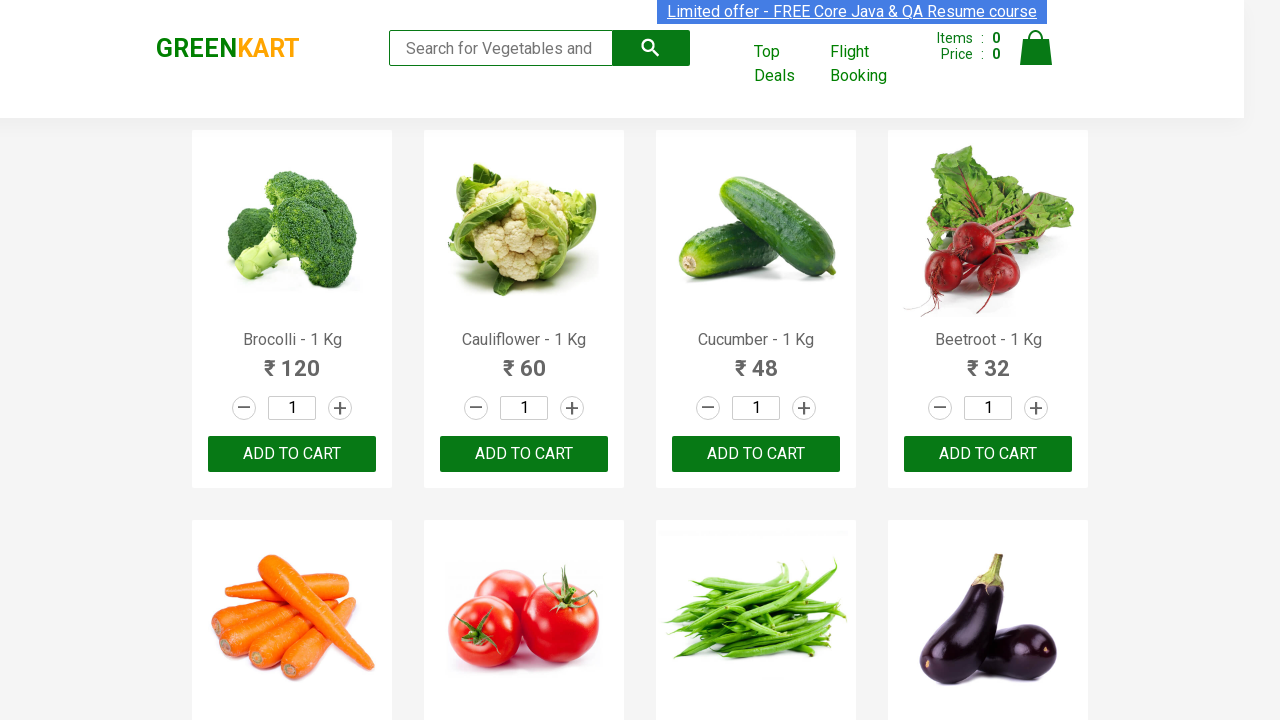

Clicked ADD TO CART button for product: Cucumber - 1 Kg at (756, 454) on xpath=//button[text()='ADD TO CART'] >> nth=2
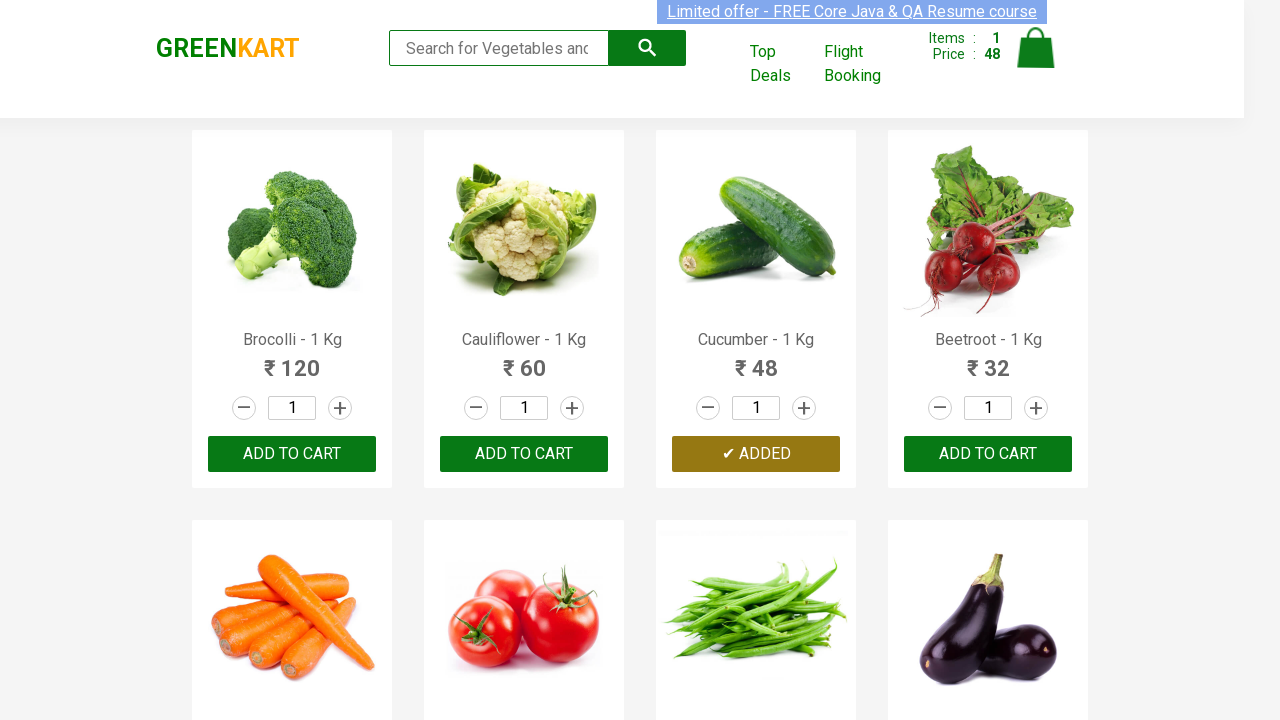

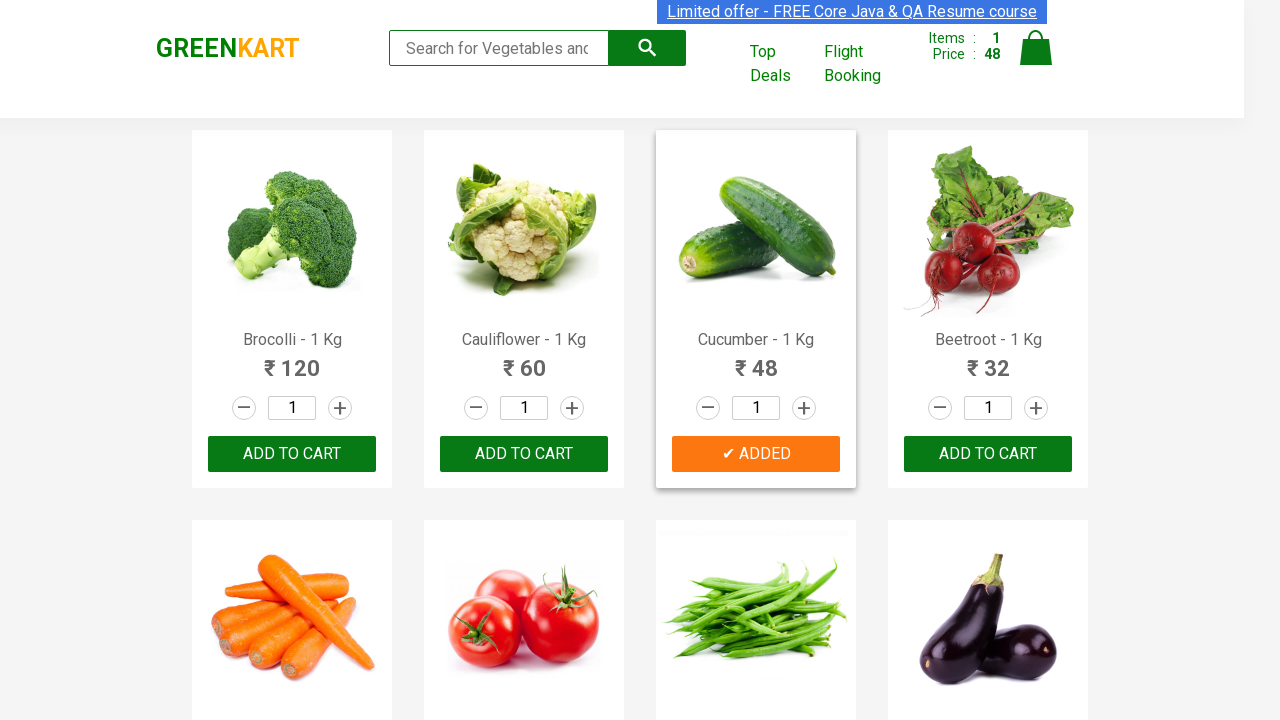